Tests sorting the "Due" column in ascending order by clicking the column header and verifying the values are sorted from lowest to highest.

Starting URL: https://the-internet.herokuapp.com/tables

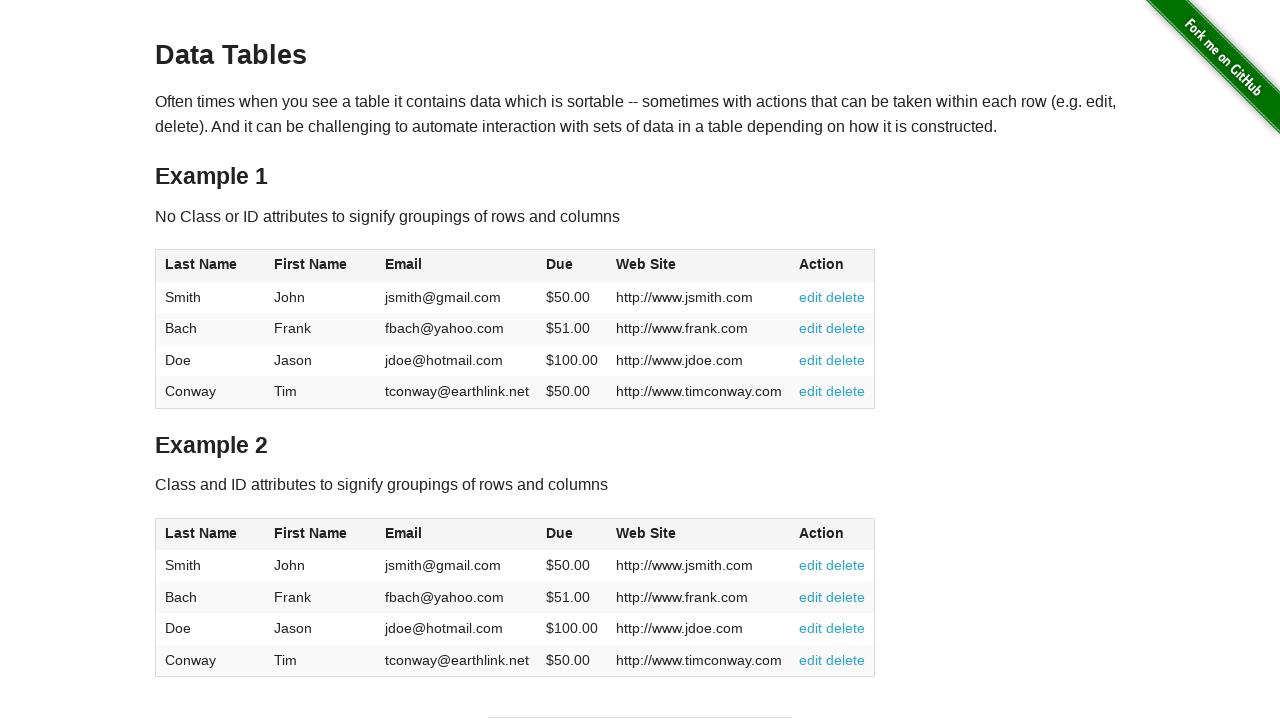

Clicked Due column header to sort in ascending order at (572, 266) on #table1 thead tr th:nth-of-type(4)
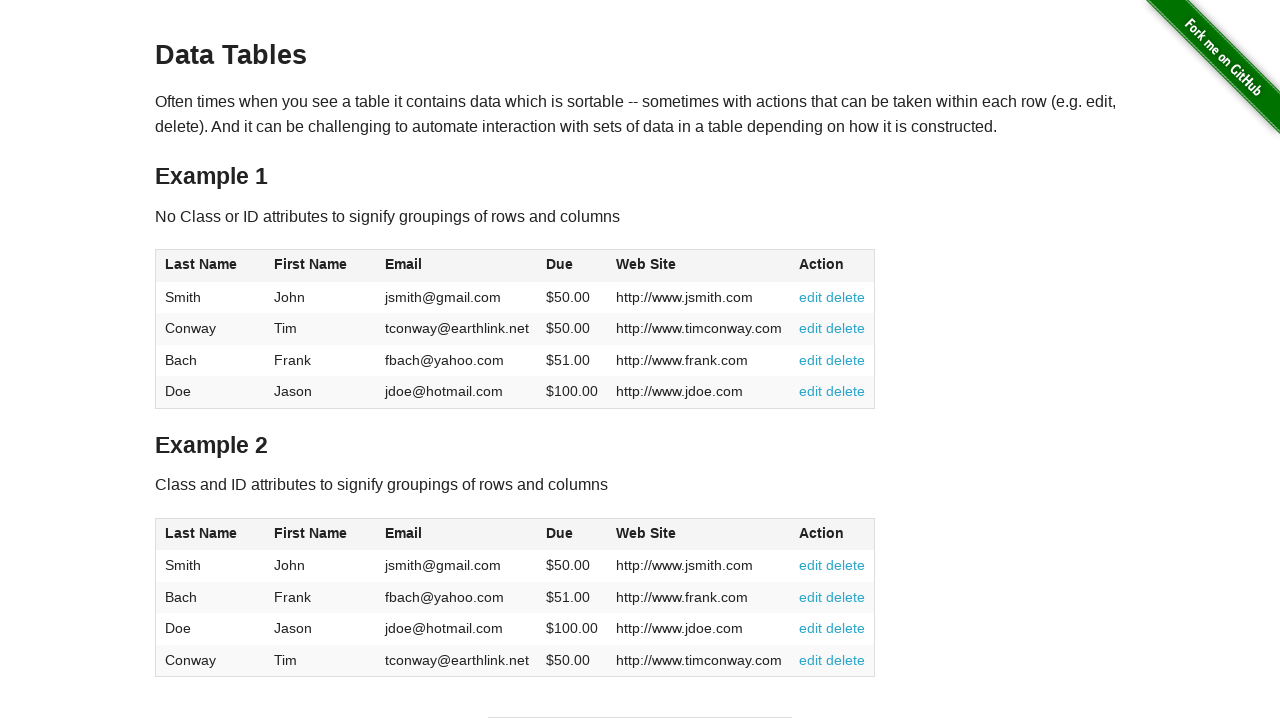

Waited for table body to load after sorting
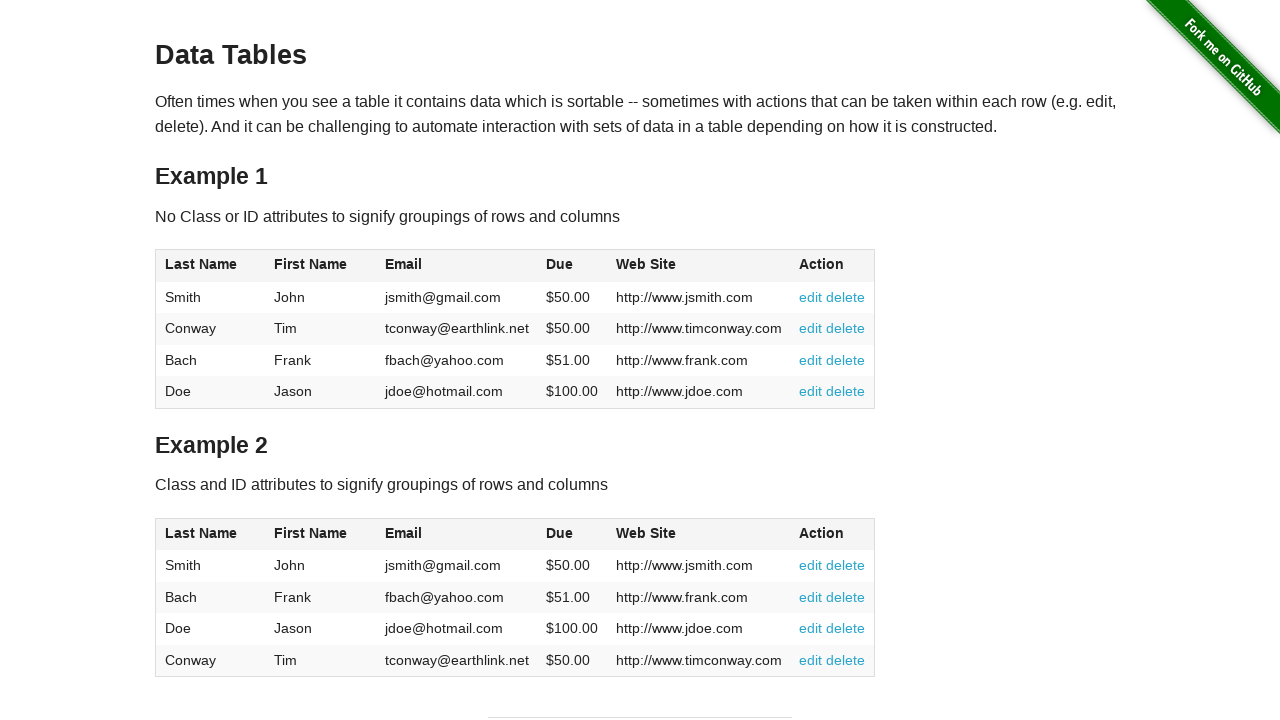

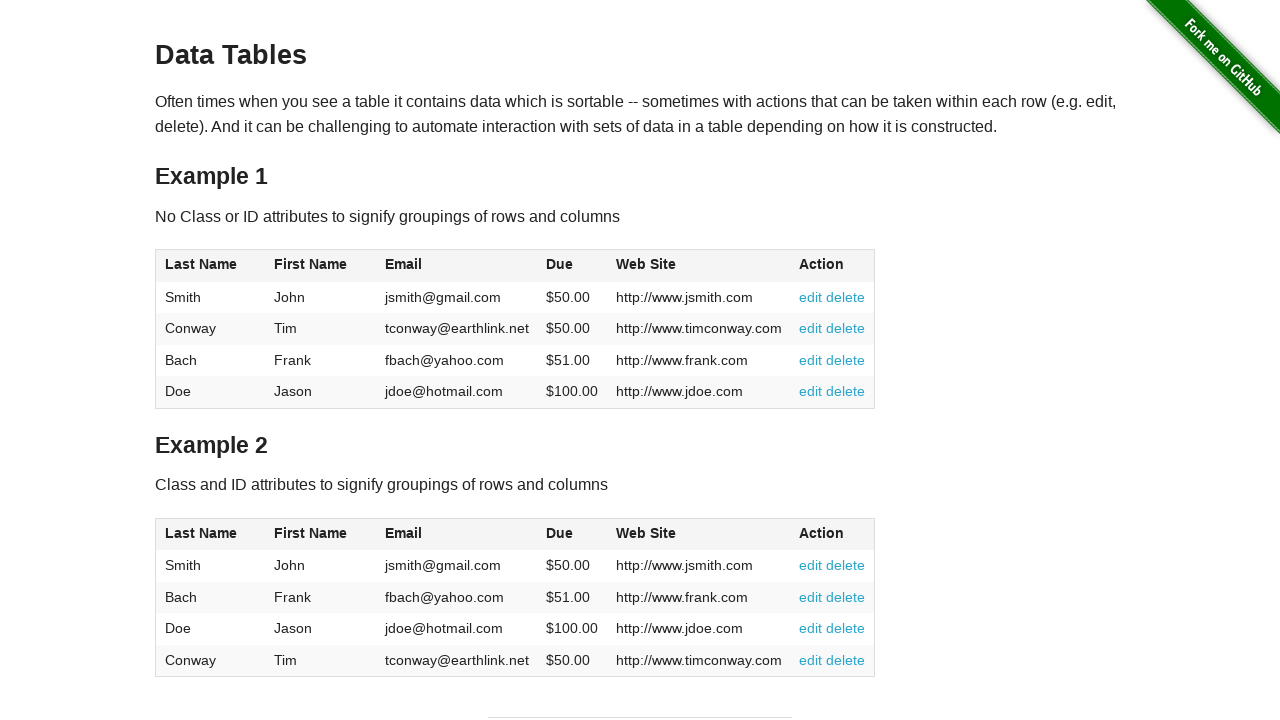